Tests revealing a hidden input field, then filling it with text on Selenium demo page

Starting URL: https://www.selenium.dev/selenium/web/dynamic.html

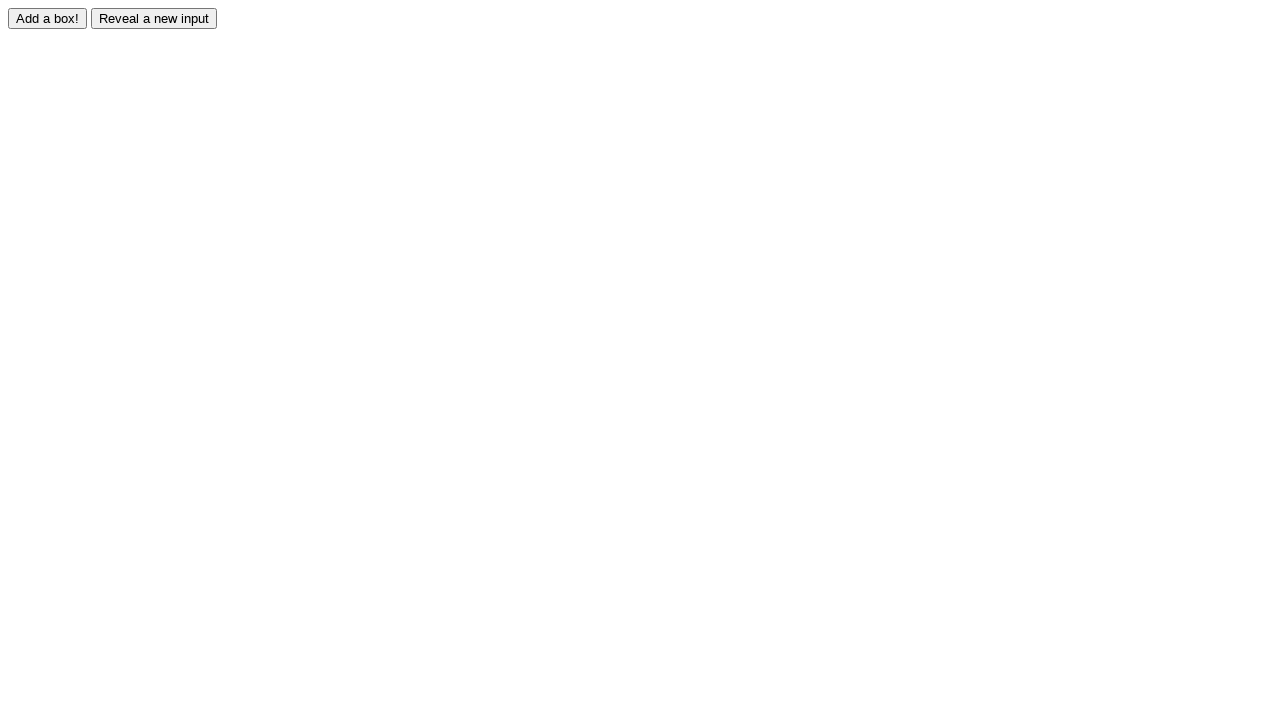

Navigated to Selenium demo page with hidden input
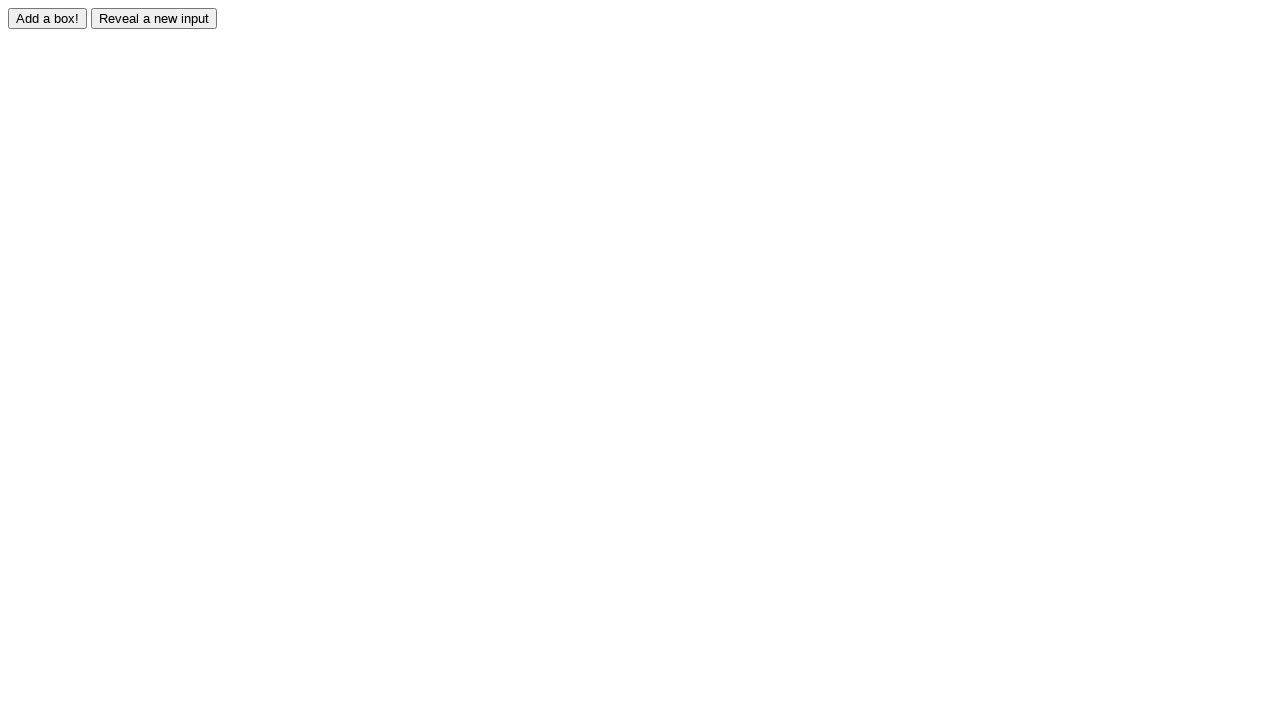

Clicked reveal button to show hidden input field at (154, 18) on #reveal
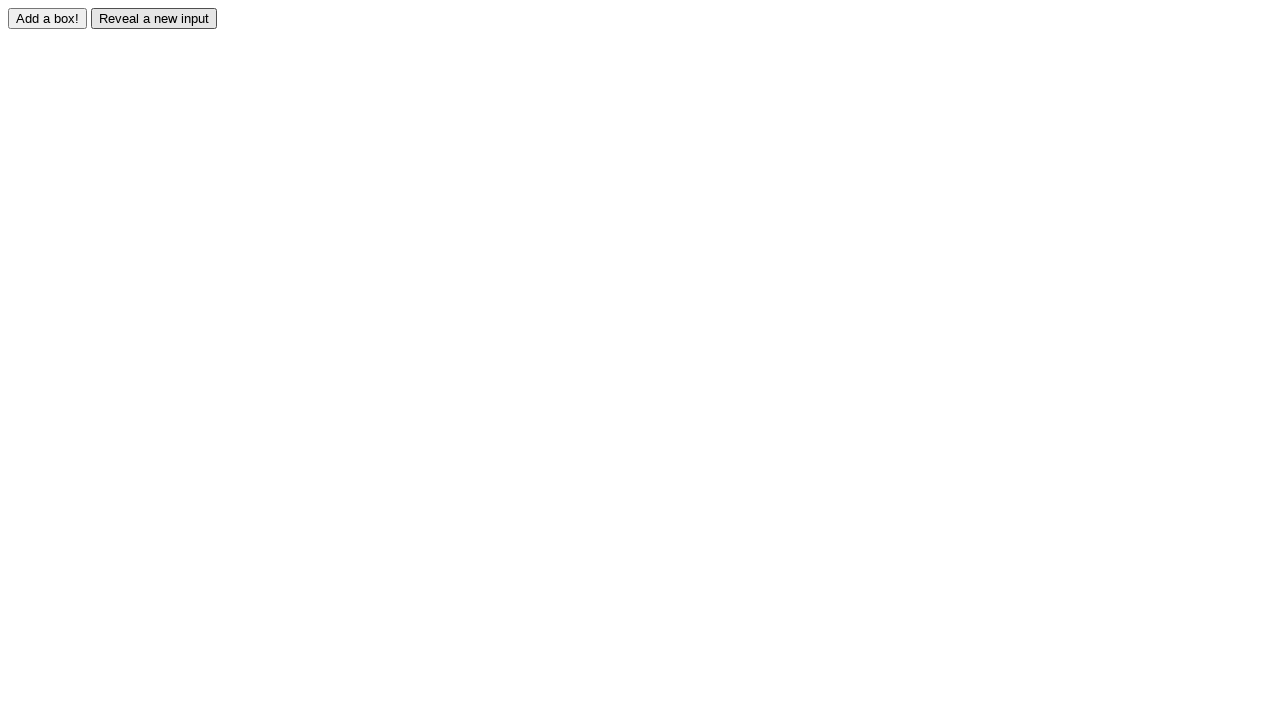

Hidden input field became visible
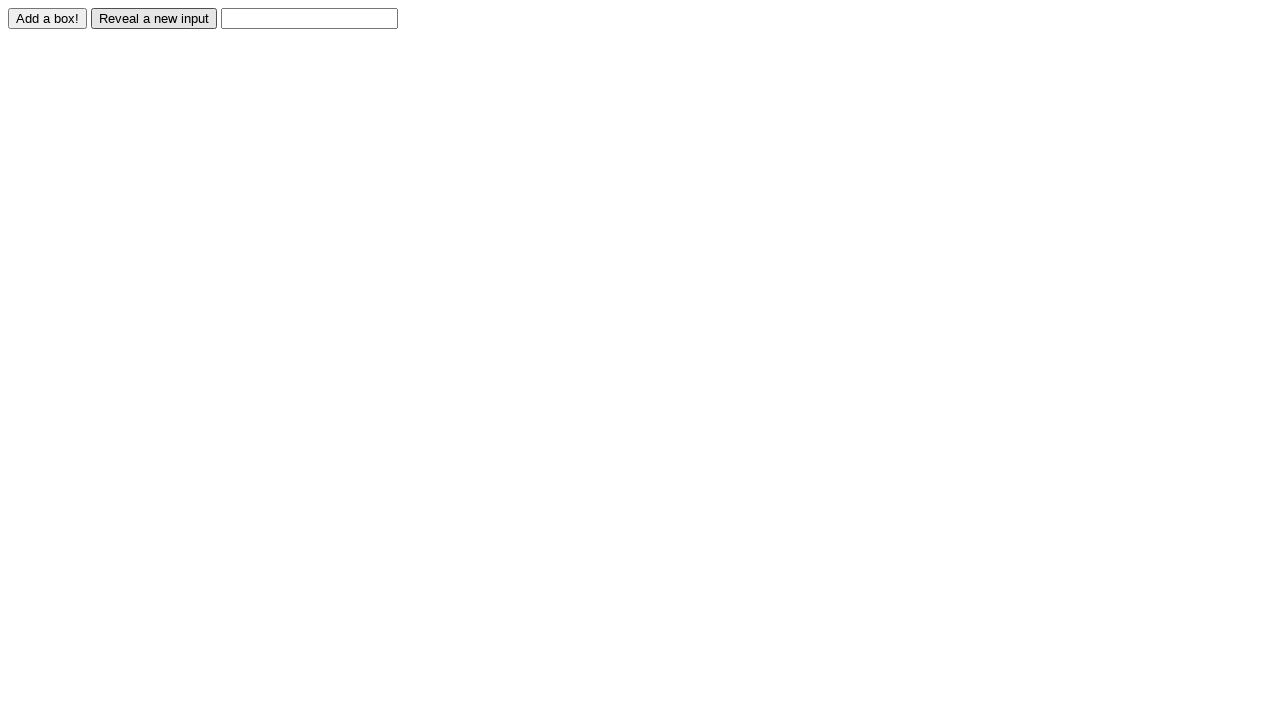

Filled revealed input field with 'Hola mundo ' on #revealed
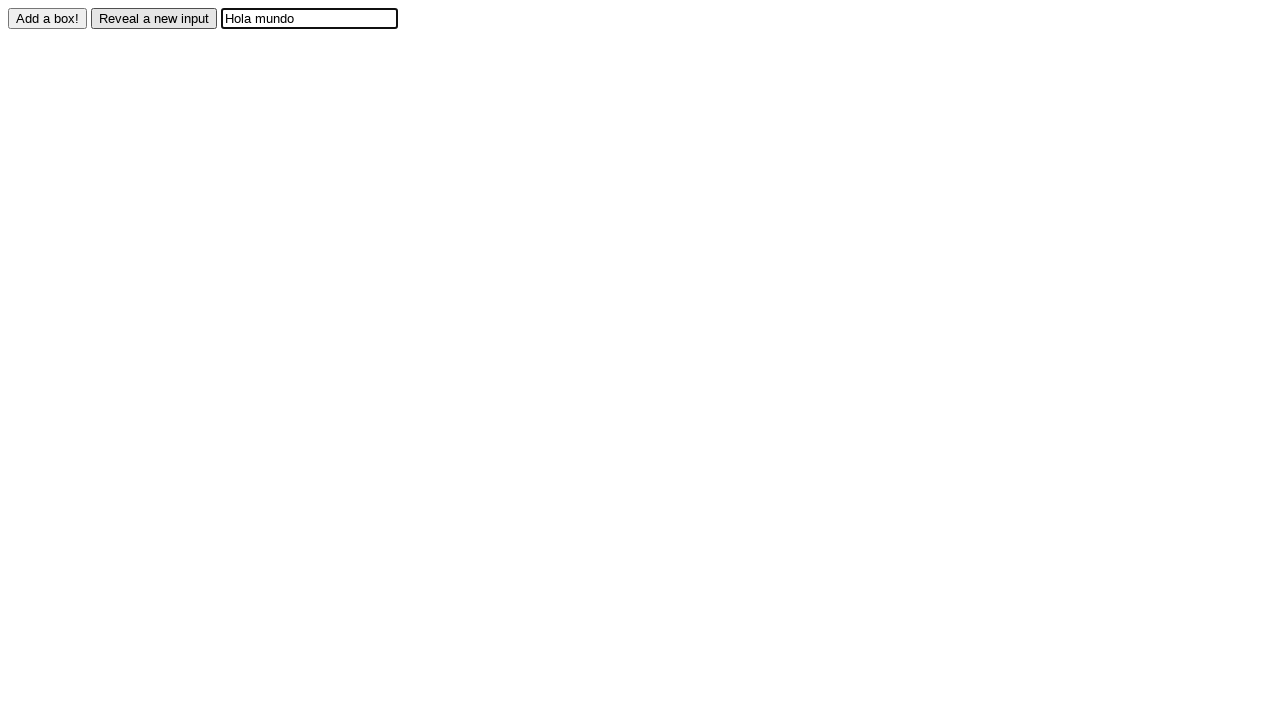

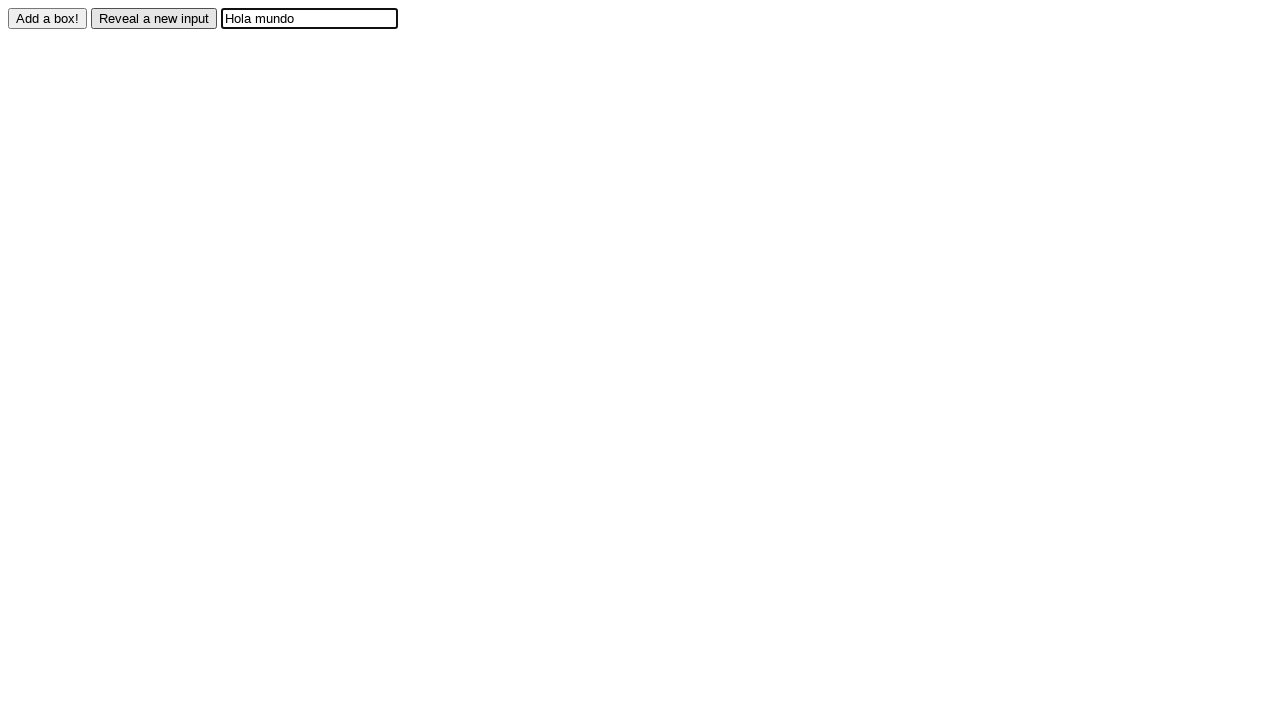